Tests dynamic loading functionality by clicking a start button and waiting for dynamically loaded content to appear on the page

Starting URL: https://the-internet.herokuapp.com/dynamic_loading/1

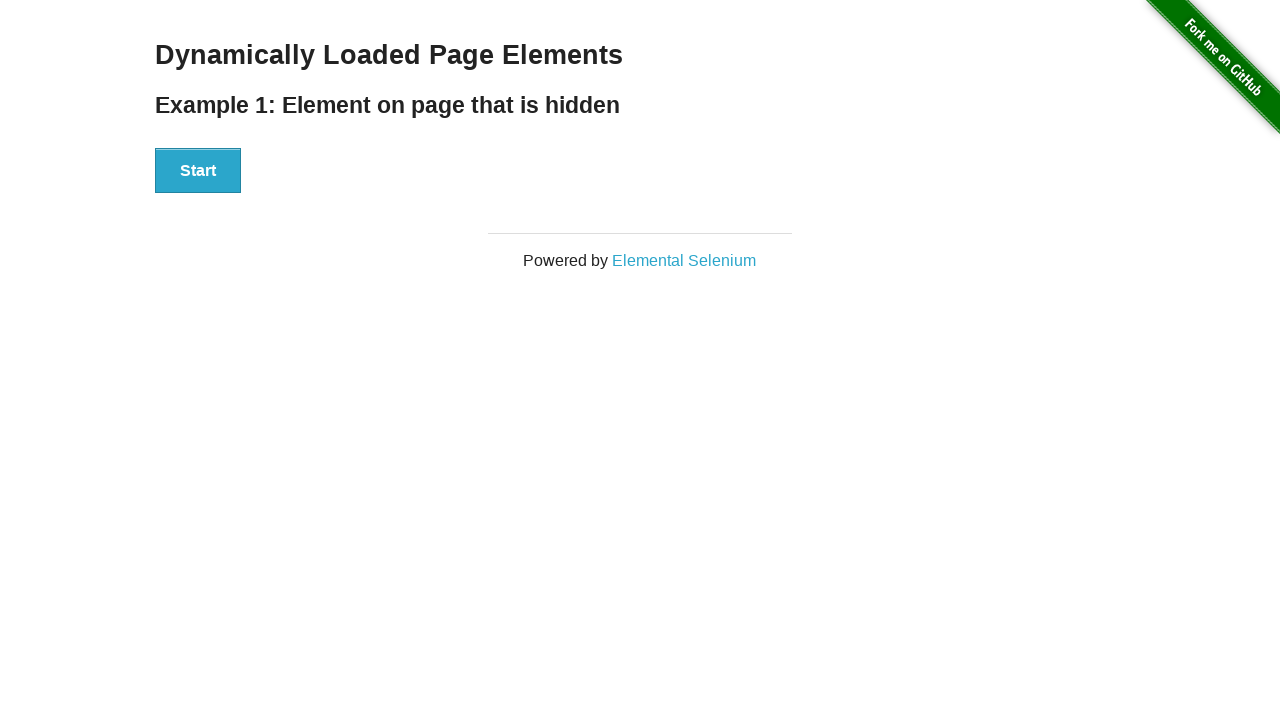

Clicked start button to trigger dynamic loading at (198, 171) on #start button
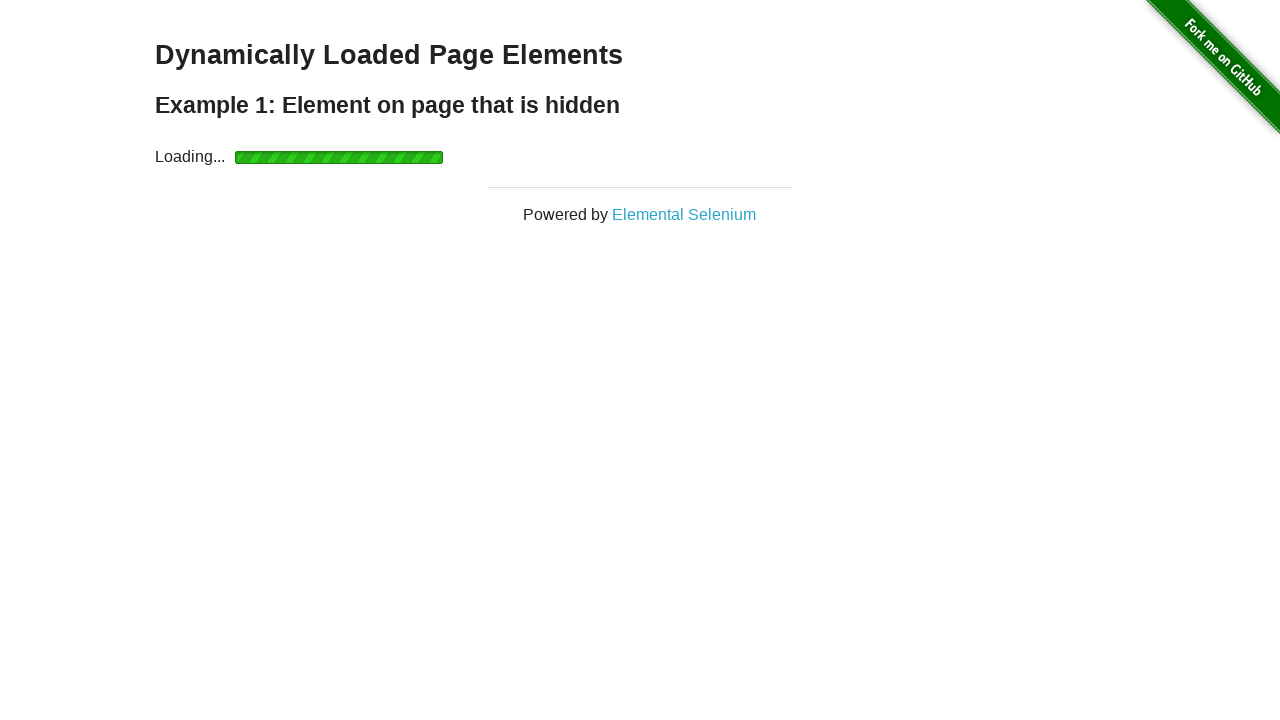

Dynamically loaded content appeared on the page
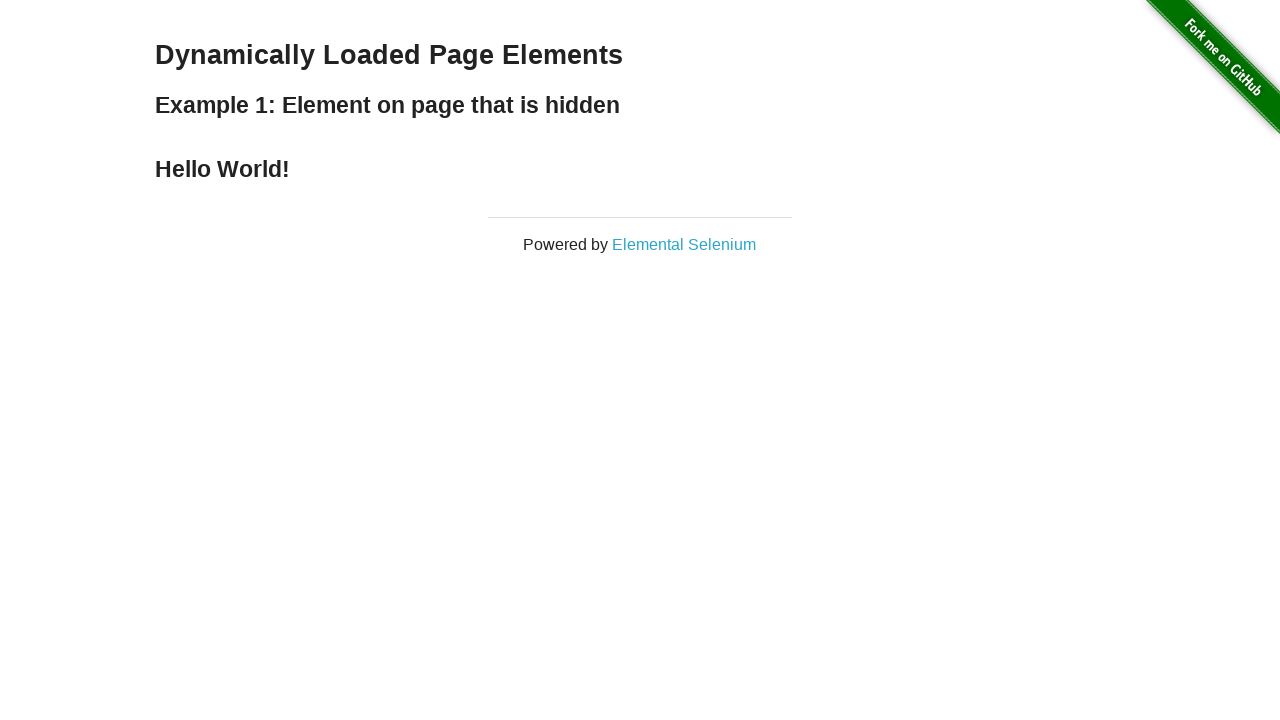

Verified loaded content text is displayed
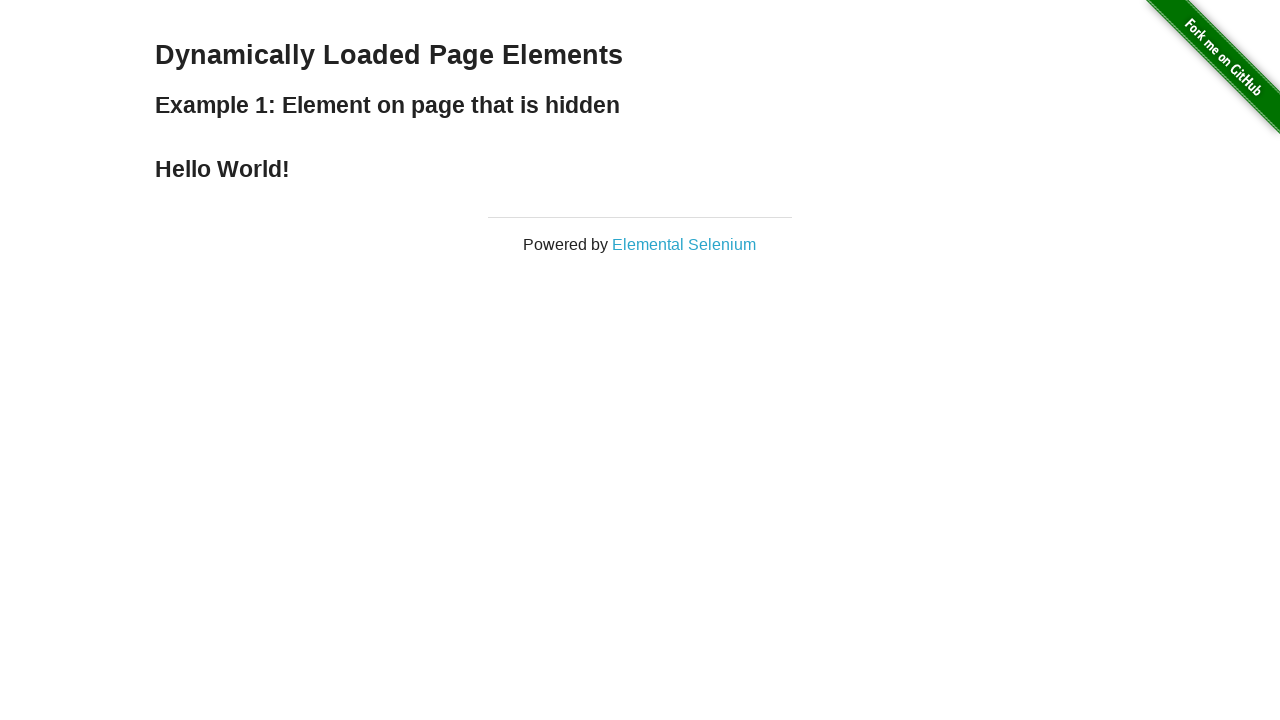

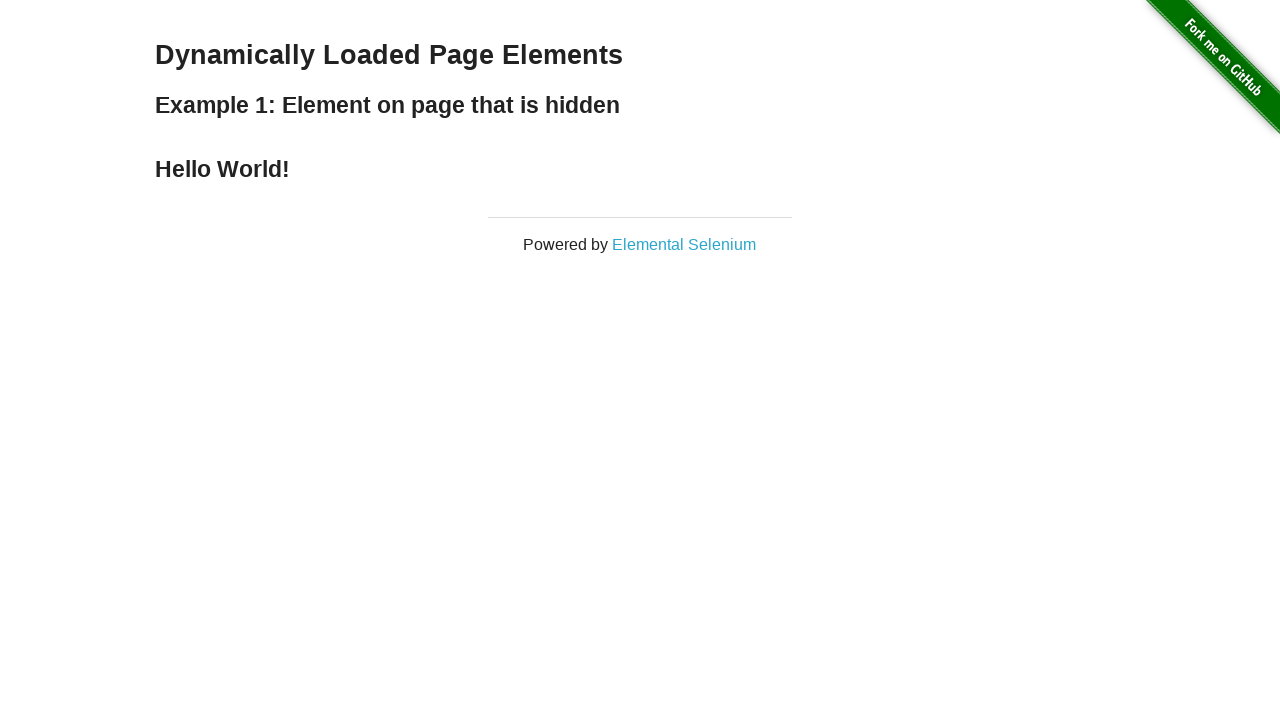